Tests dynamic element addition and removal by clicking add button to create an element, then clicking delete button to remove it

Starting URL: http://the-internet.herokuapp.com/add_remove_elements/

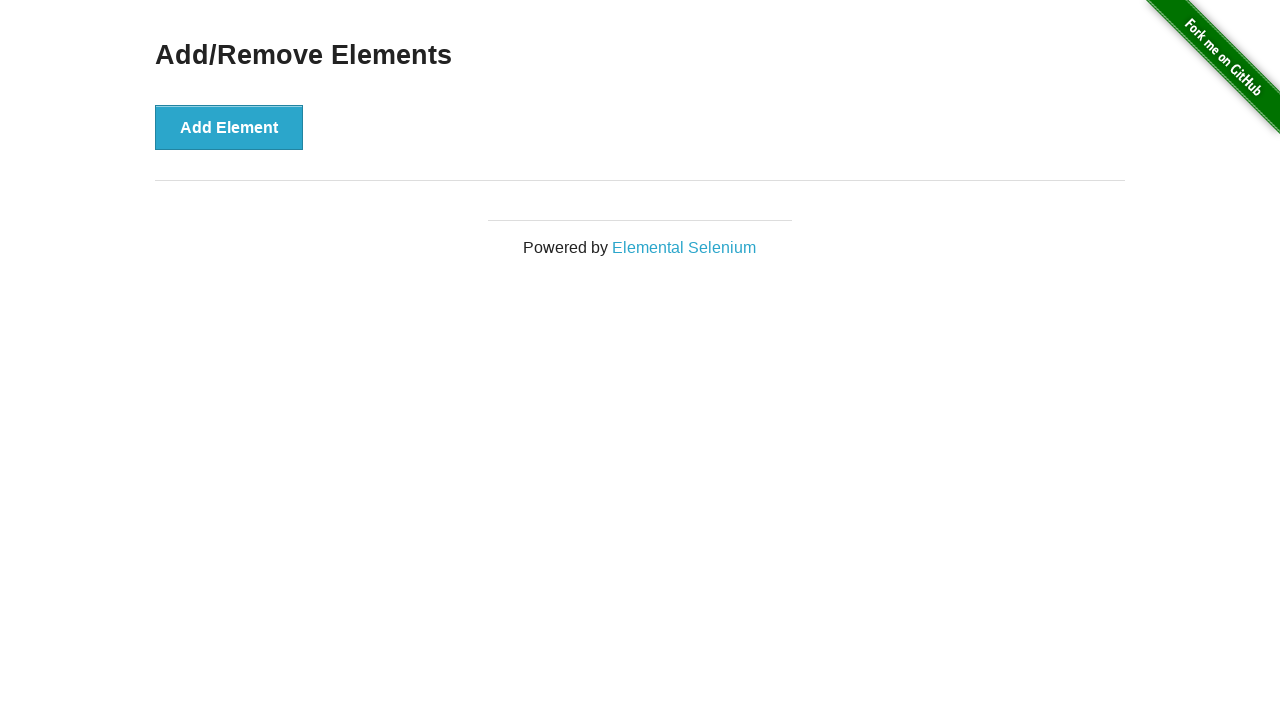

Navigated to add/remove elements page
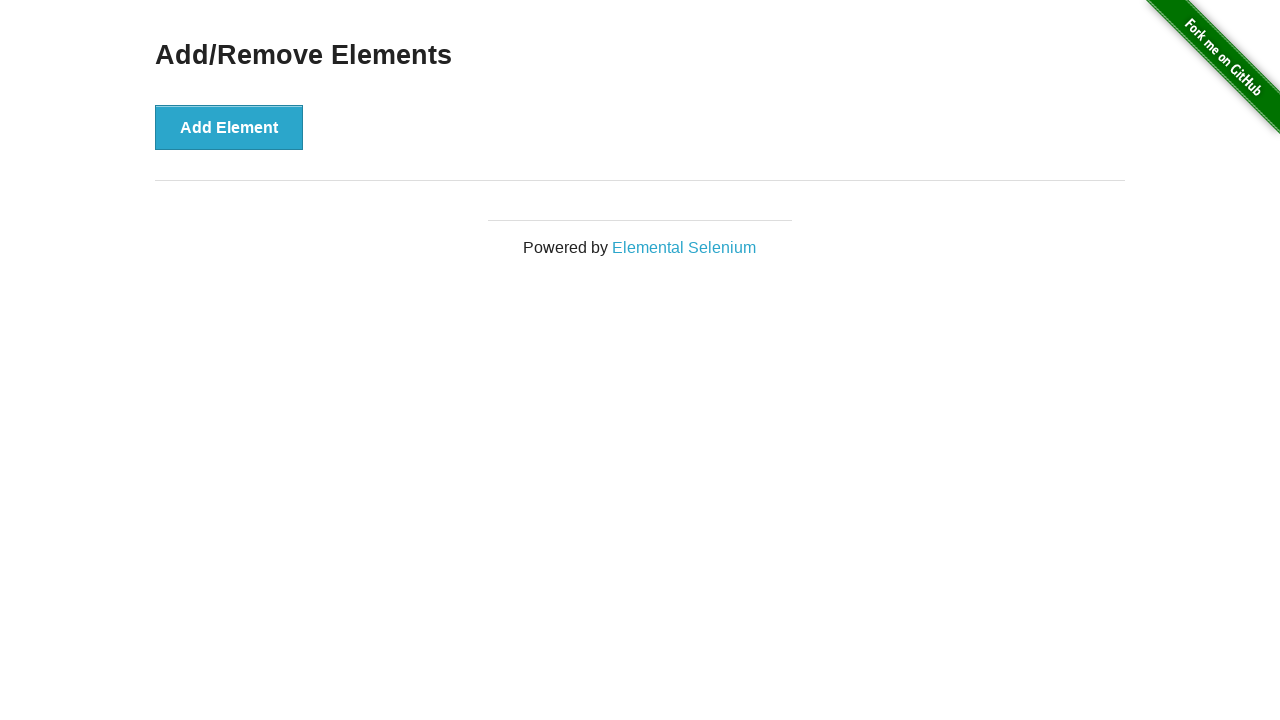

Clicked Add Element button to create a new element at (229, 127) on button[onclick='addElement()']
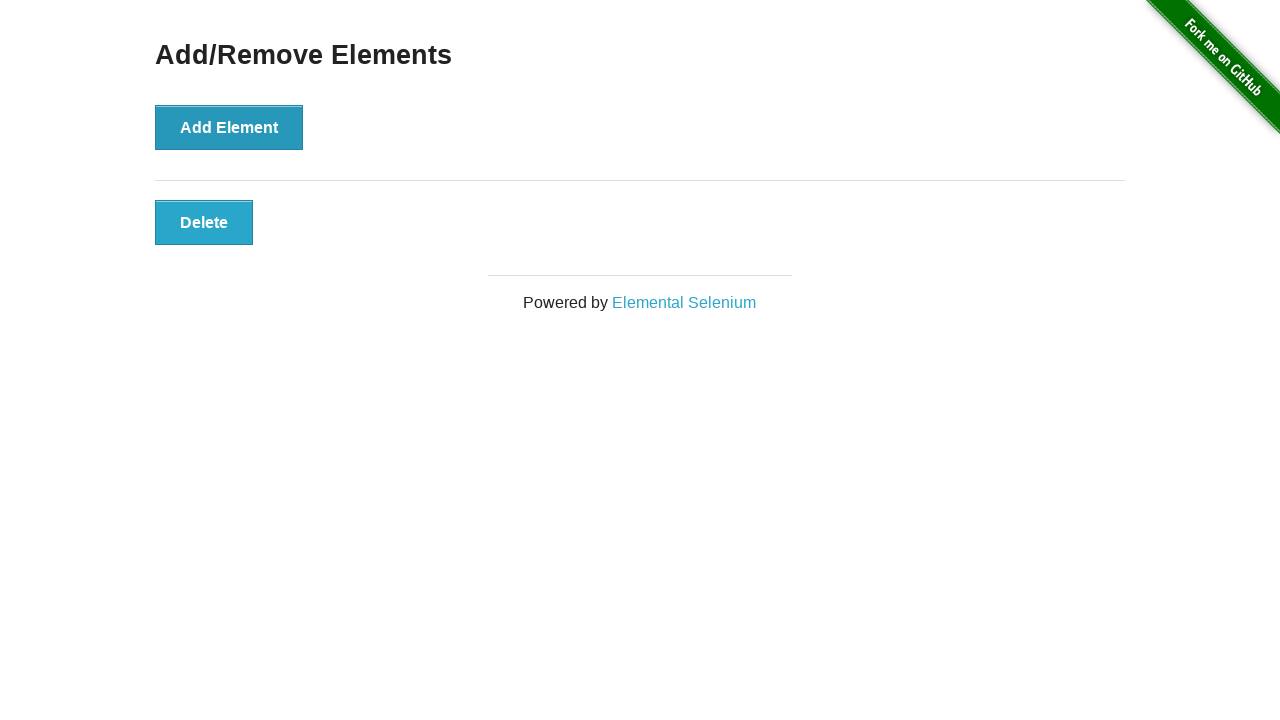

Delete button appeared after element was added
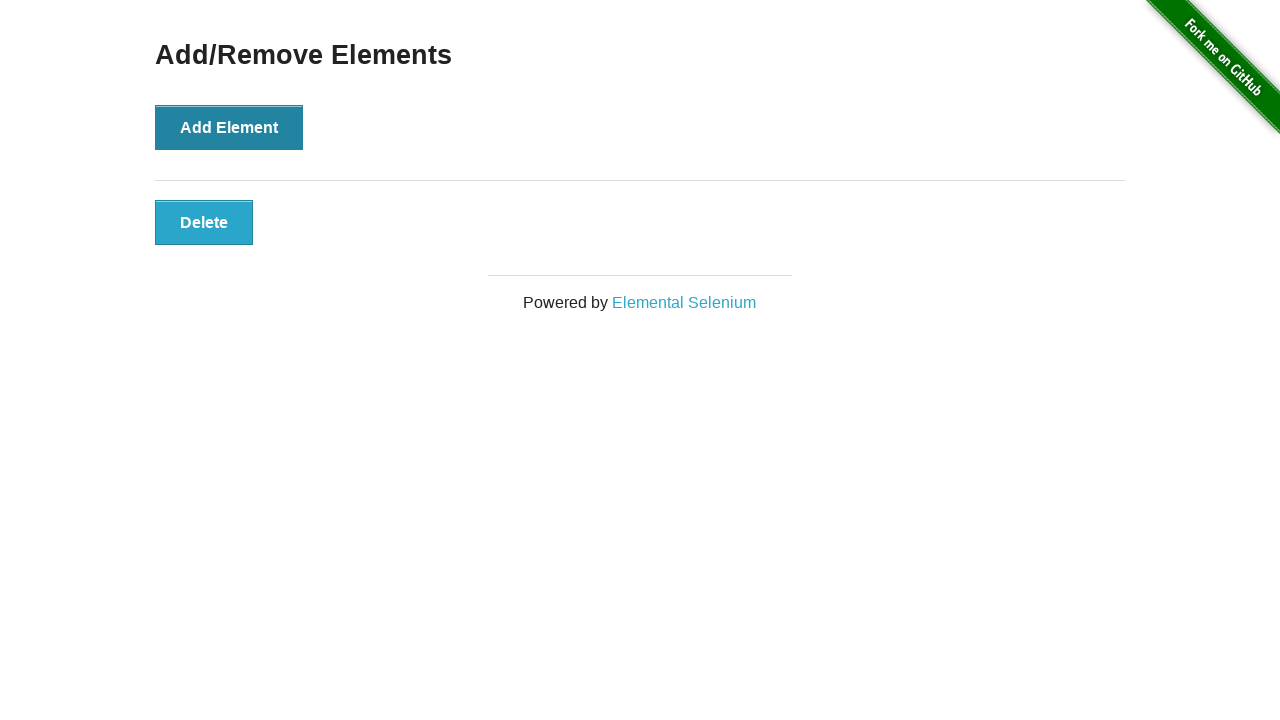

Clicked Delete button to remove the element at (204, 222) on button[onclick='deleteElement()']
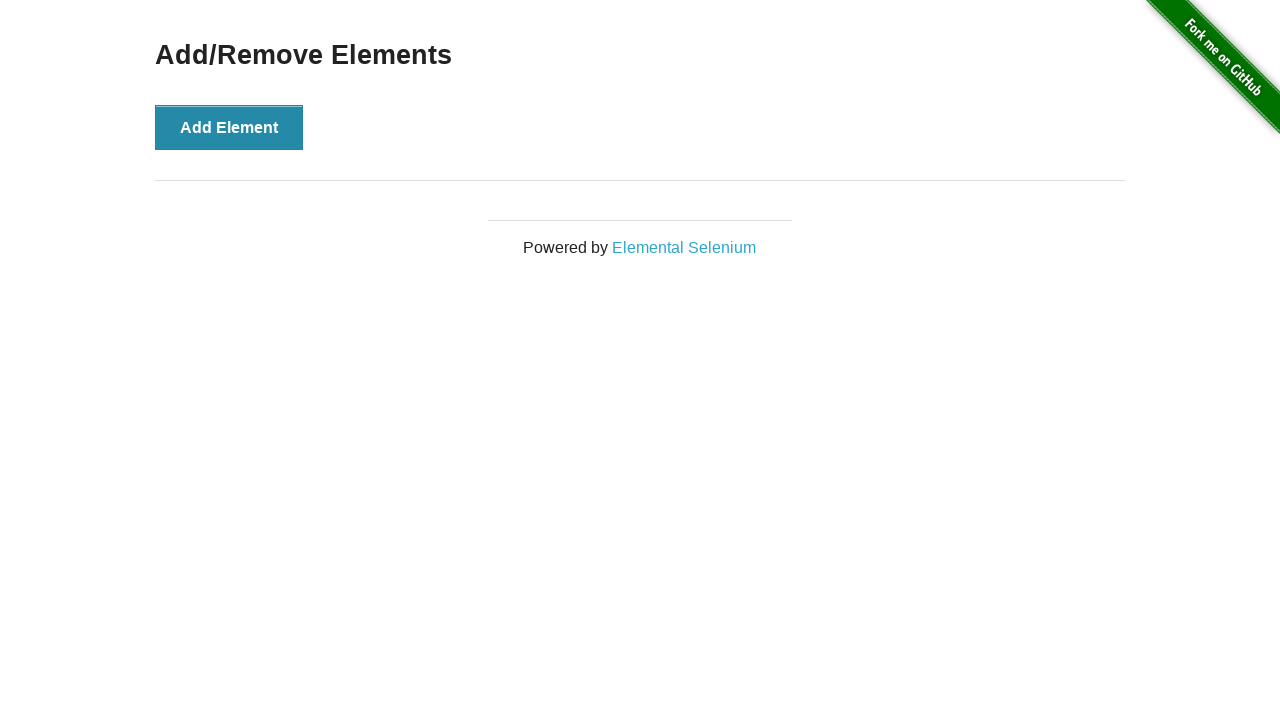

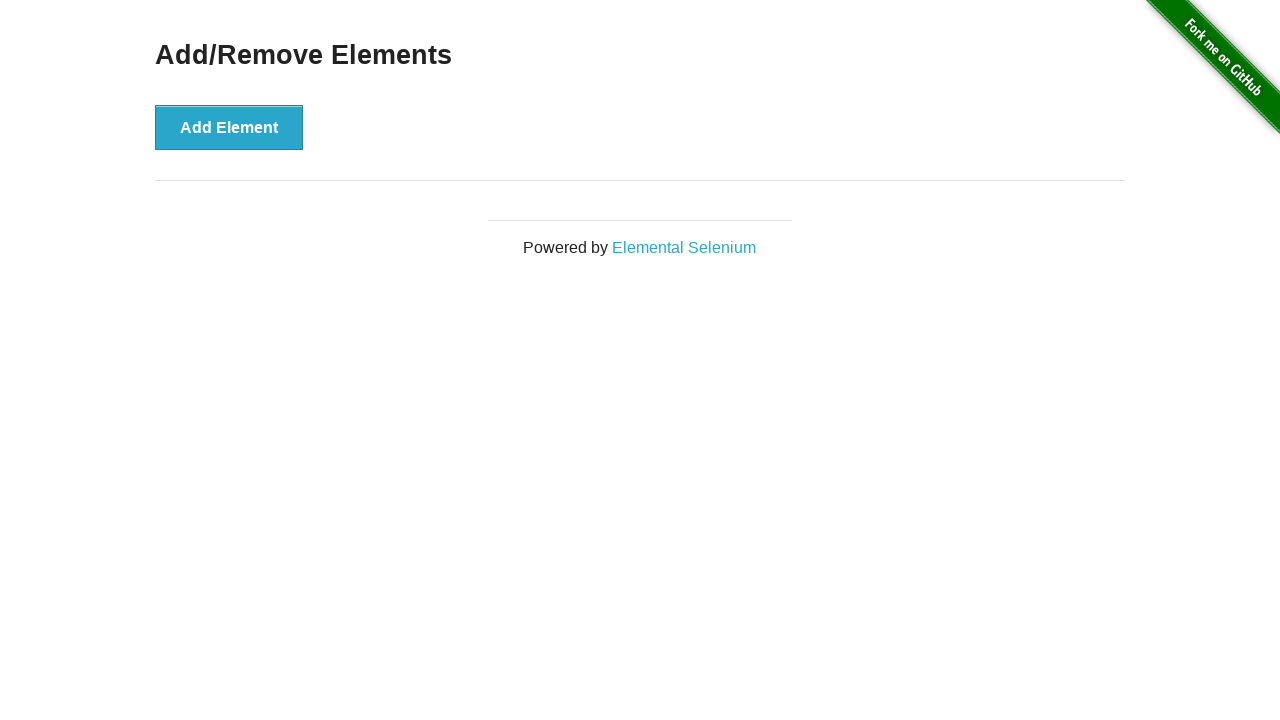